Tests navigation to the home appliances category page by clicking on the category link and verifying the page title matches the expected category name

Starting URL: https://www.ekupi.ba

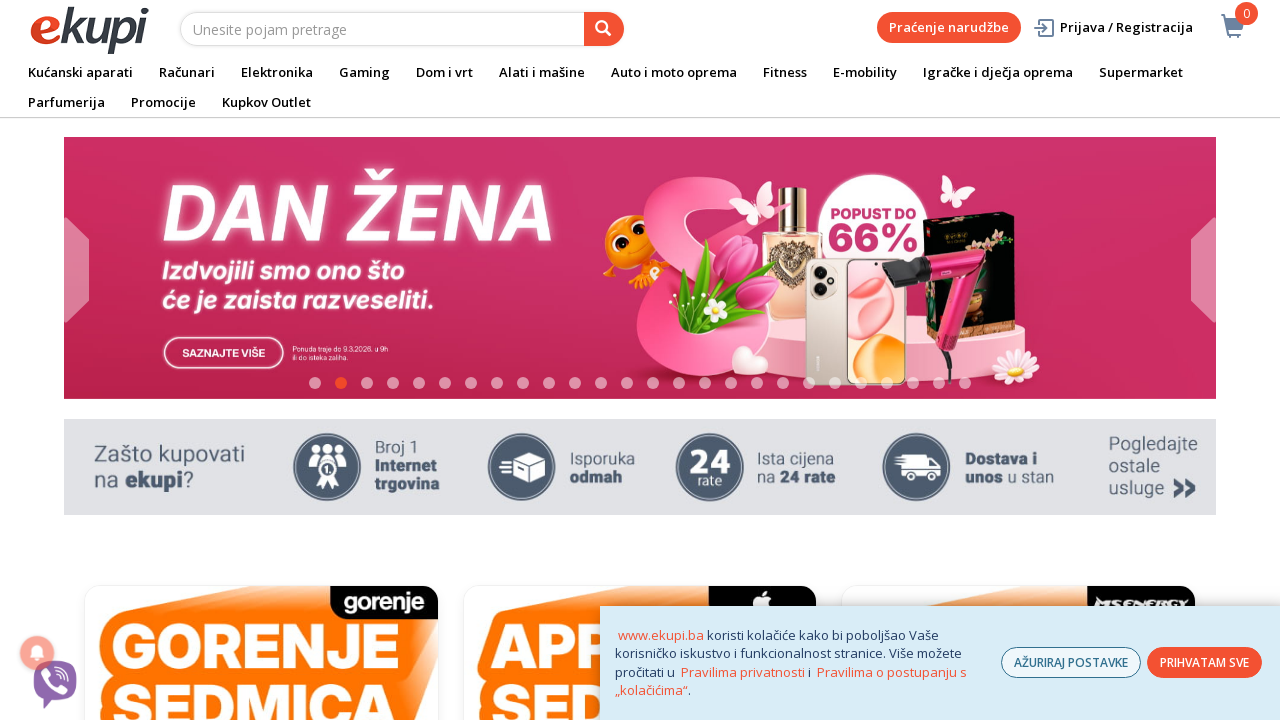

Clicked on the home appliances (Kućanski aparati) category link at (80, 72) on a[title='Kućanski aparati']
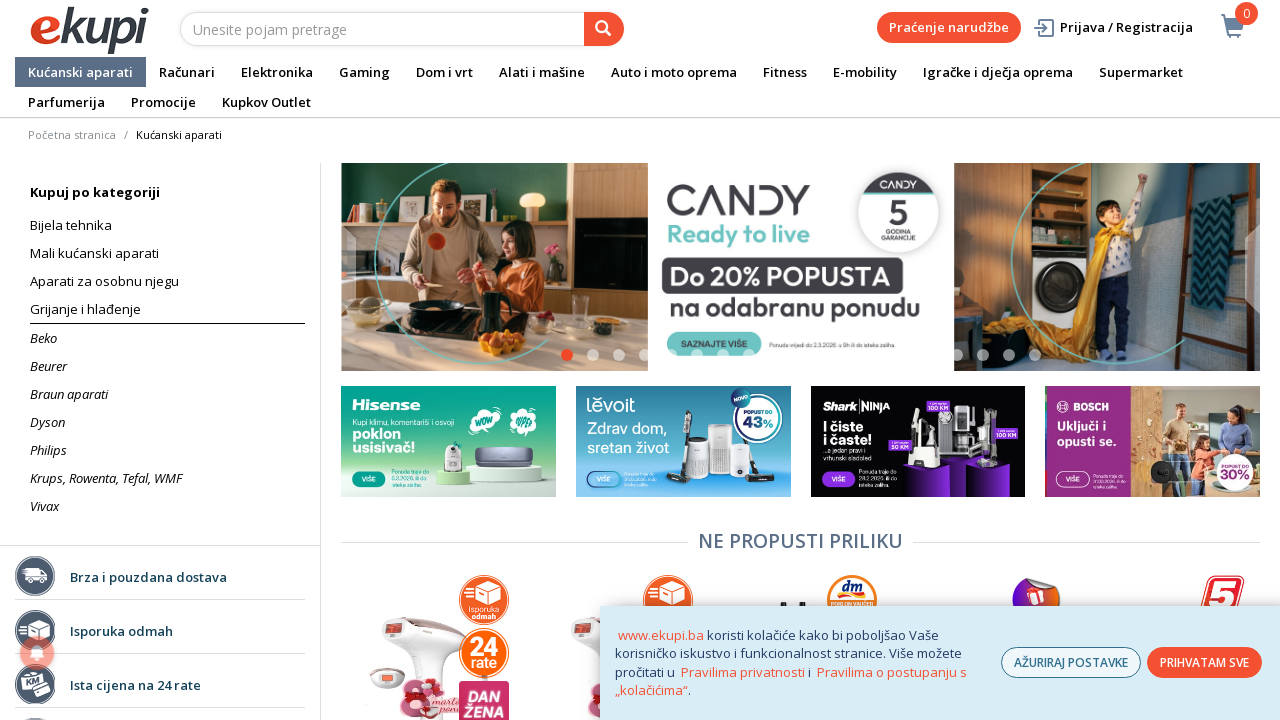

Category page loaded and h1 heading element is visible
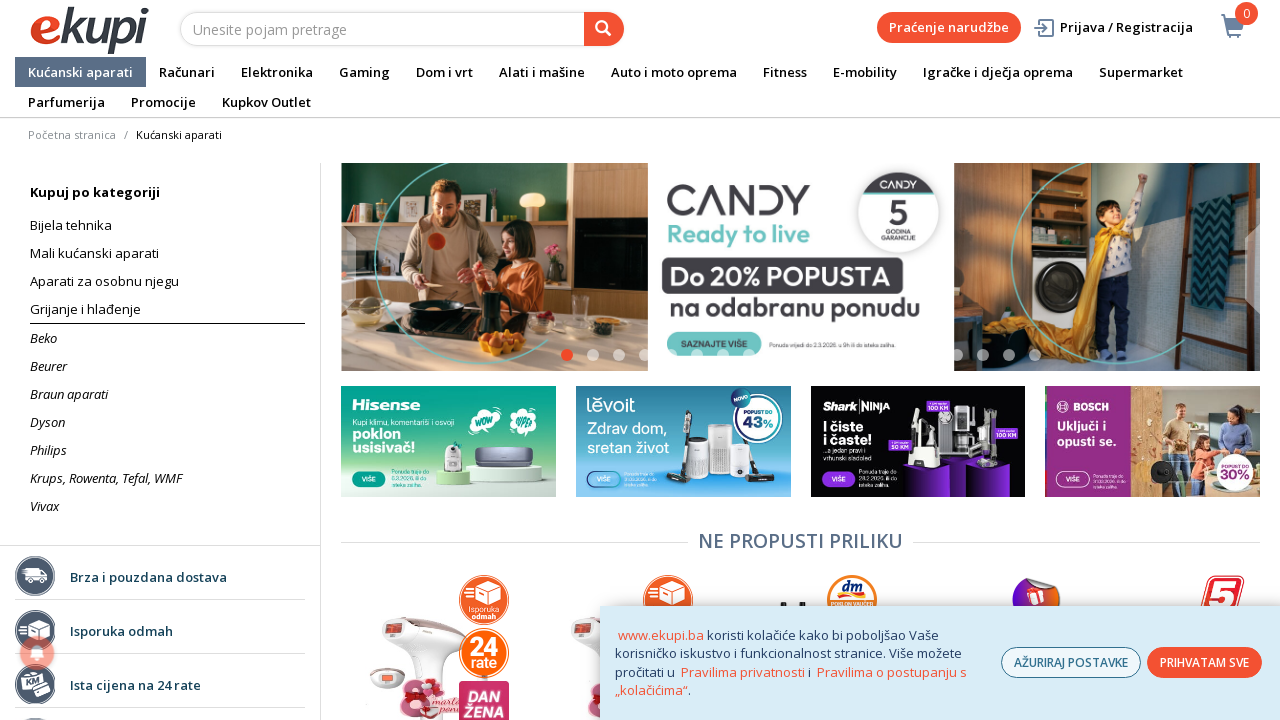

Retrieved page title text: 'KUĆANSKI APARATI'
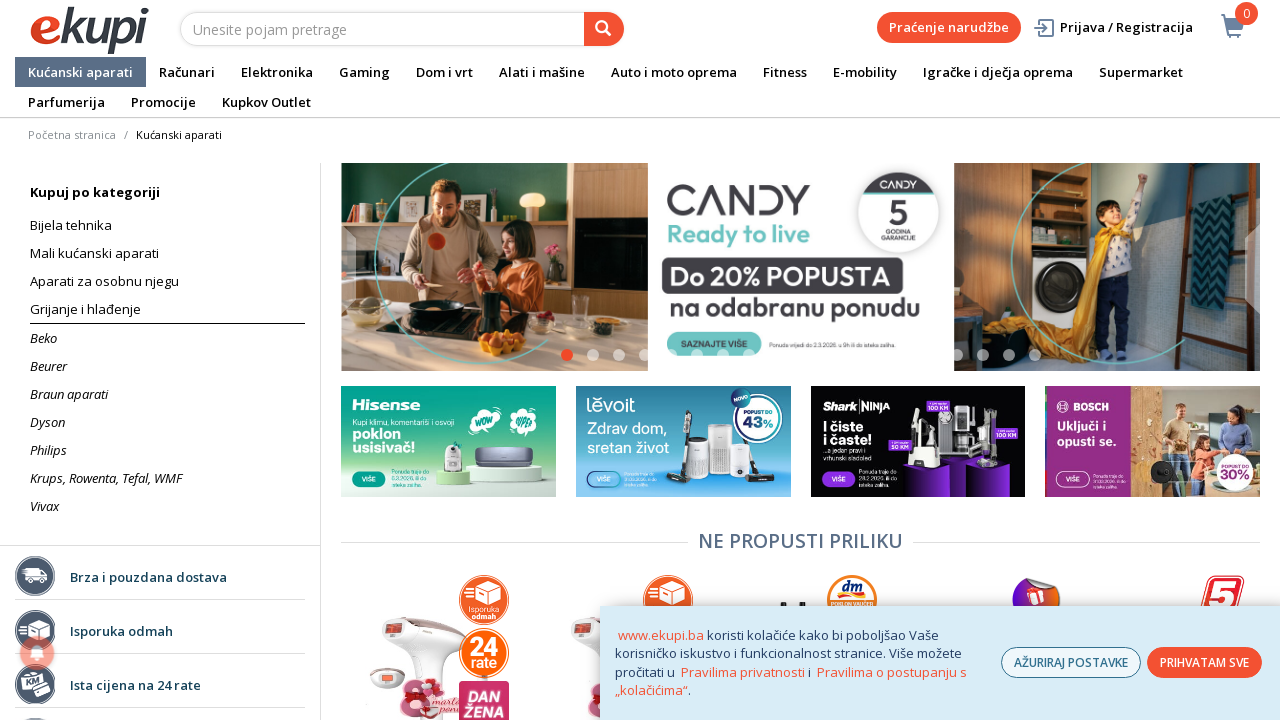

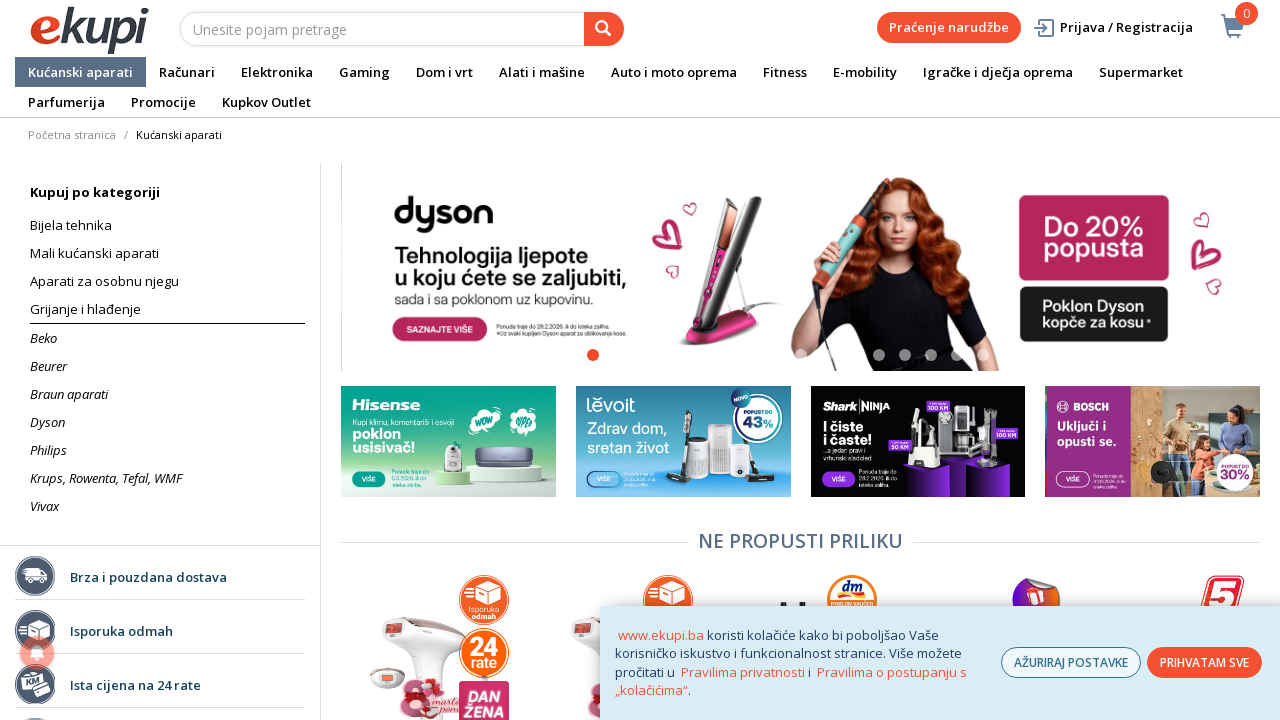